Tests reading role listings as an HR user by clicking the HR button and waiting for the page to load with HR-specific content.

Starting URL: https://git-action-testing-files.vercel.app/

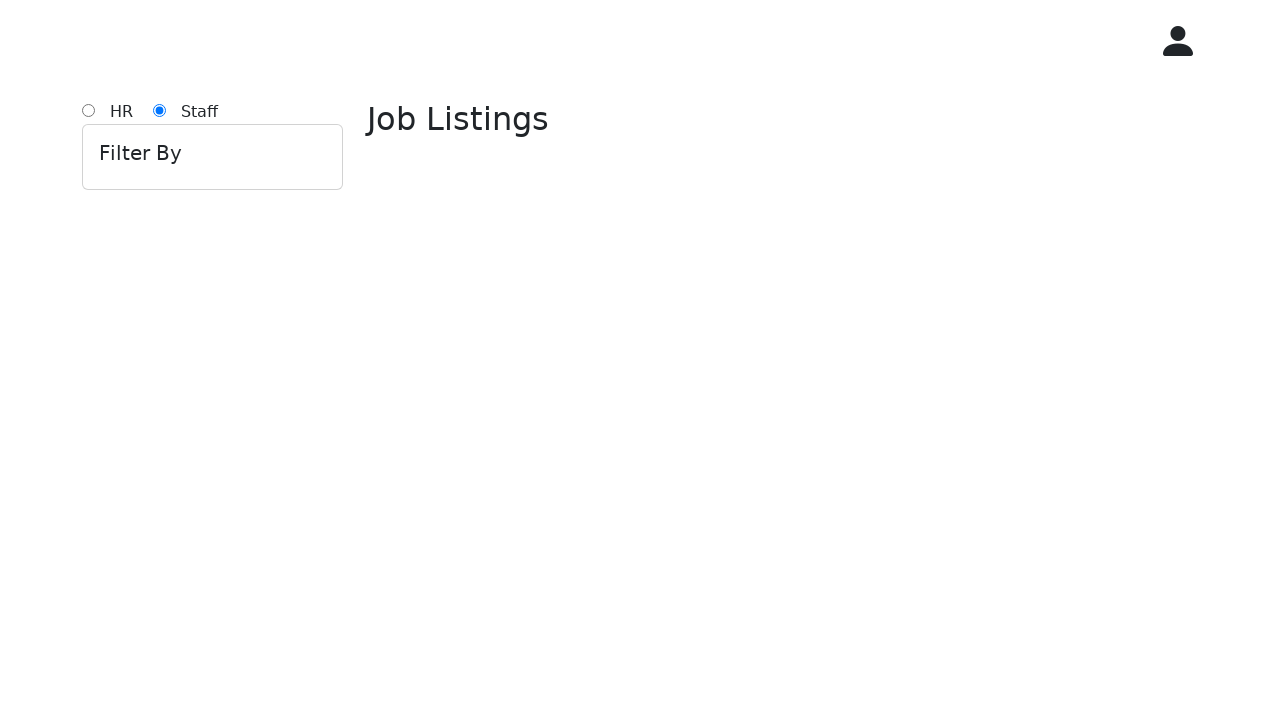

Clicked HR button to access role listings at (88, 110) on #hr
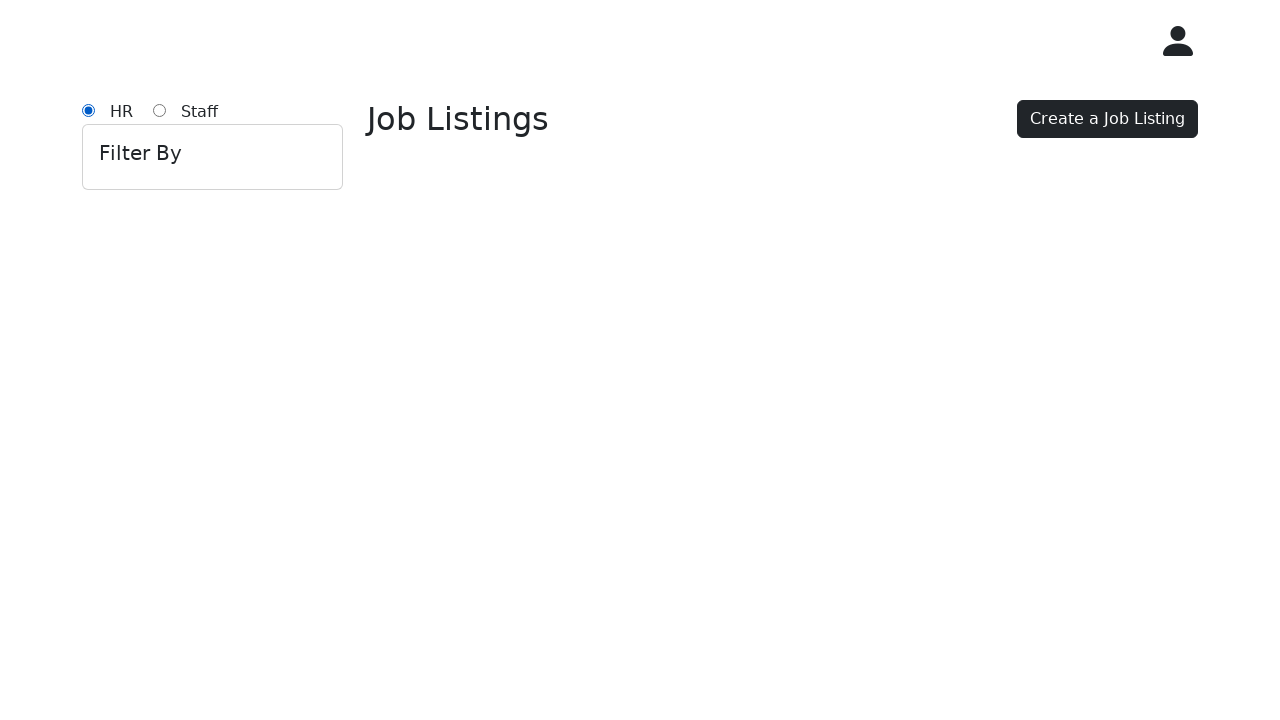

Waited for HR-specific content to load on the page
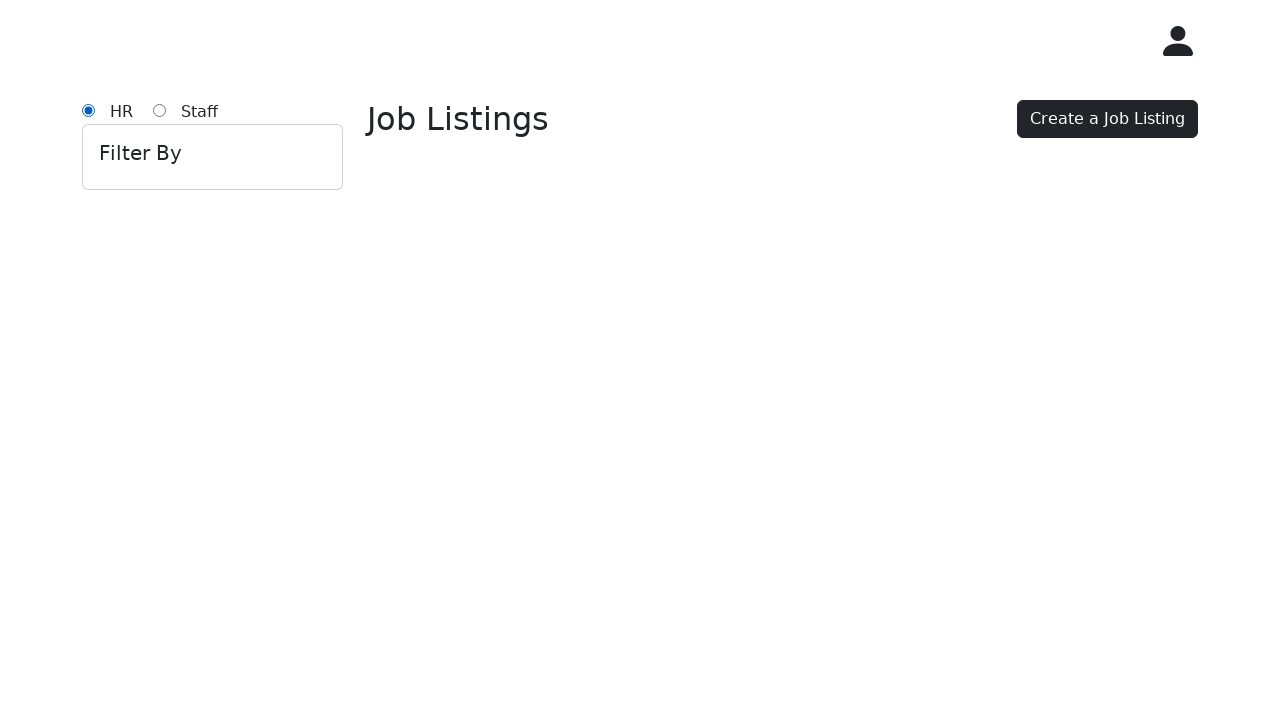

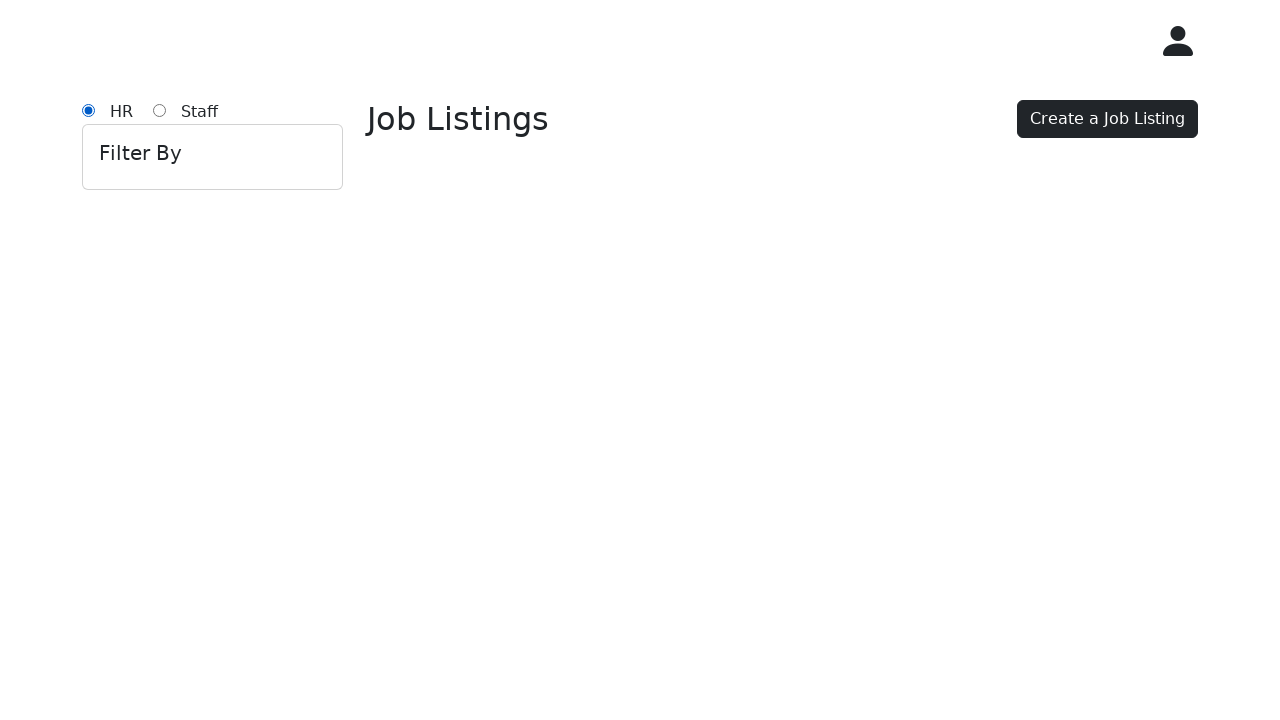